Tests checkbox functionality by clicking the Senior Citizen discount checkbox, then opens the passenger selector dropdown and increments the adult passenger count by clicking the increment button 4 times.

Starting URL: https://rahulshettyacademy.com/dropdownsPractise/

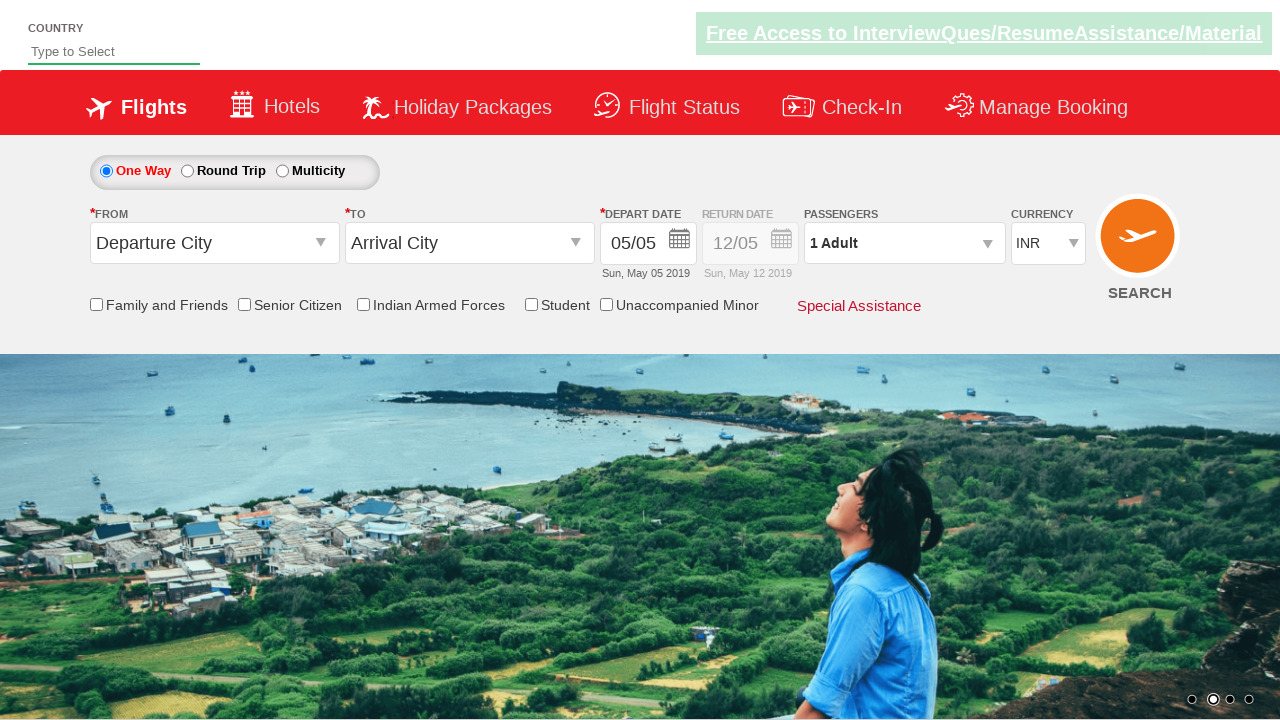

Verified Senior Citizen checkbox is not selected initially
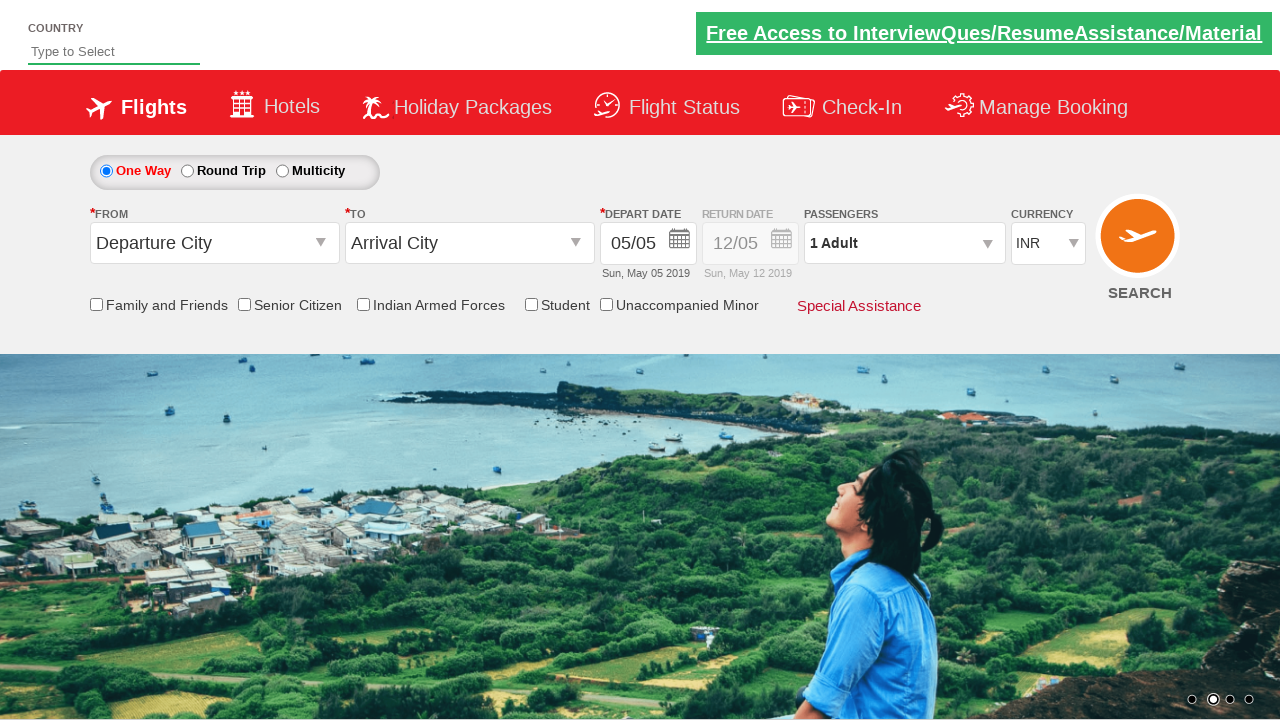

Clicked Senior Citizen discount checkbox at (244, 304) on #ctl00_mainContent_chk_SeniorCitizenDiscount
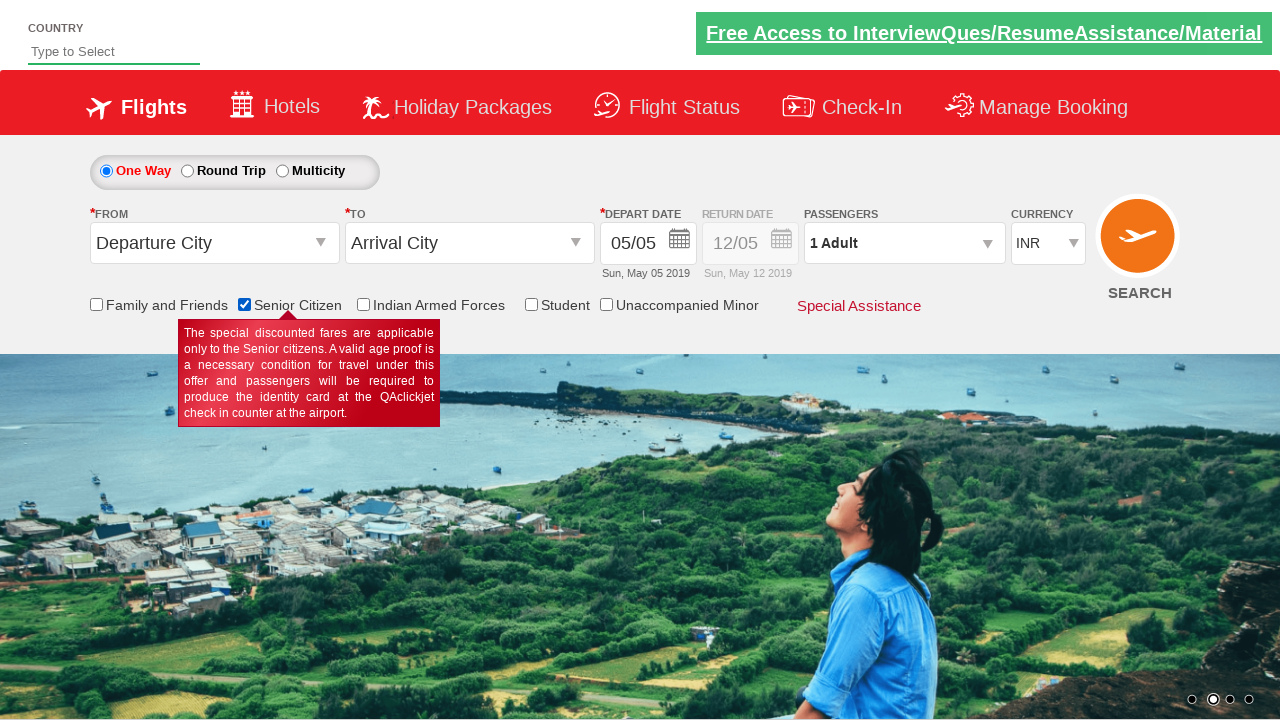

Verified Senior Citizen checkbox is now selected
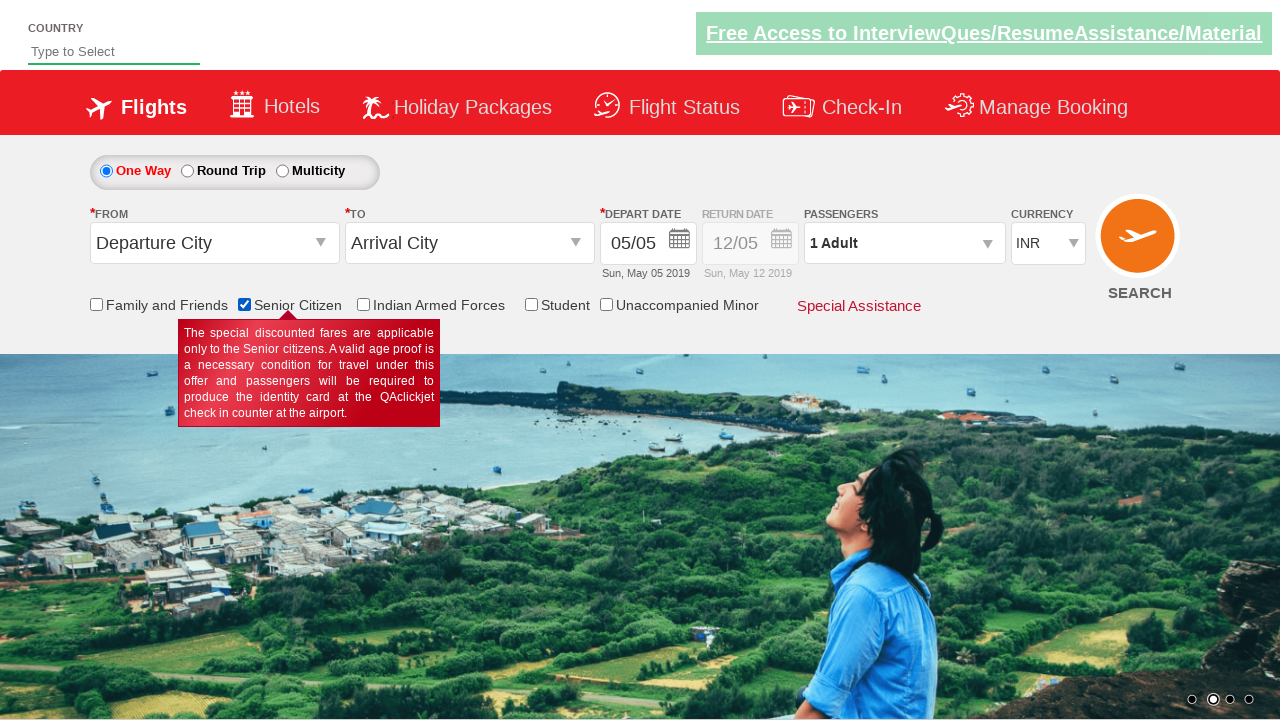

Clicked to open passenger info dropdown at (904, 243) on #divpaxinfo
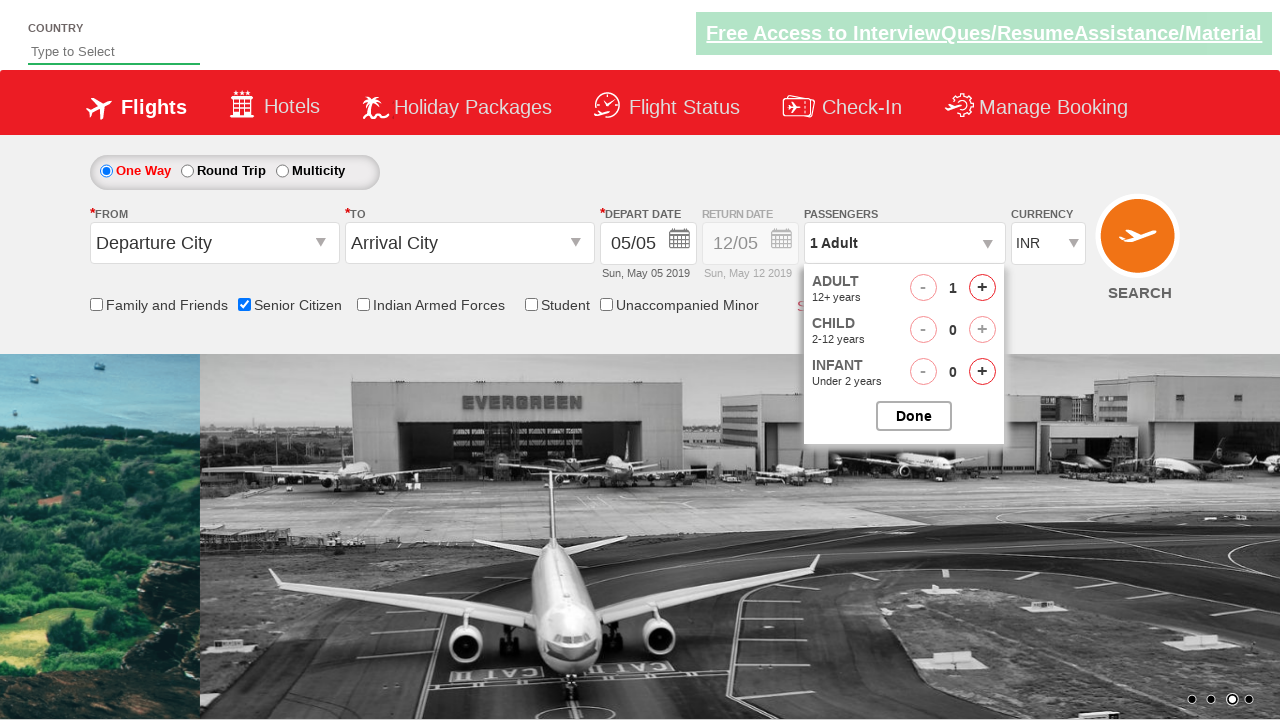

Waited for dropdown to be visible
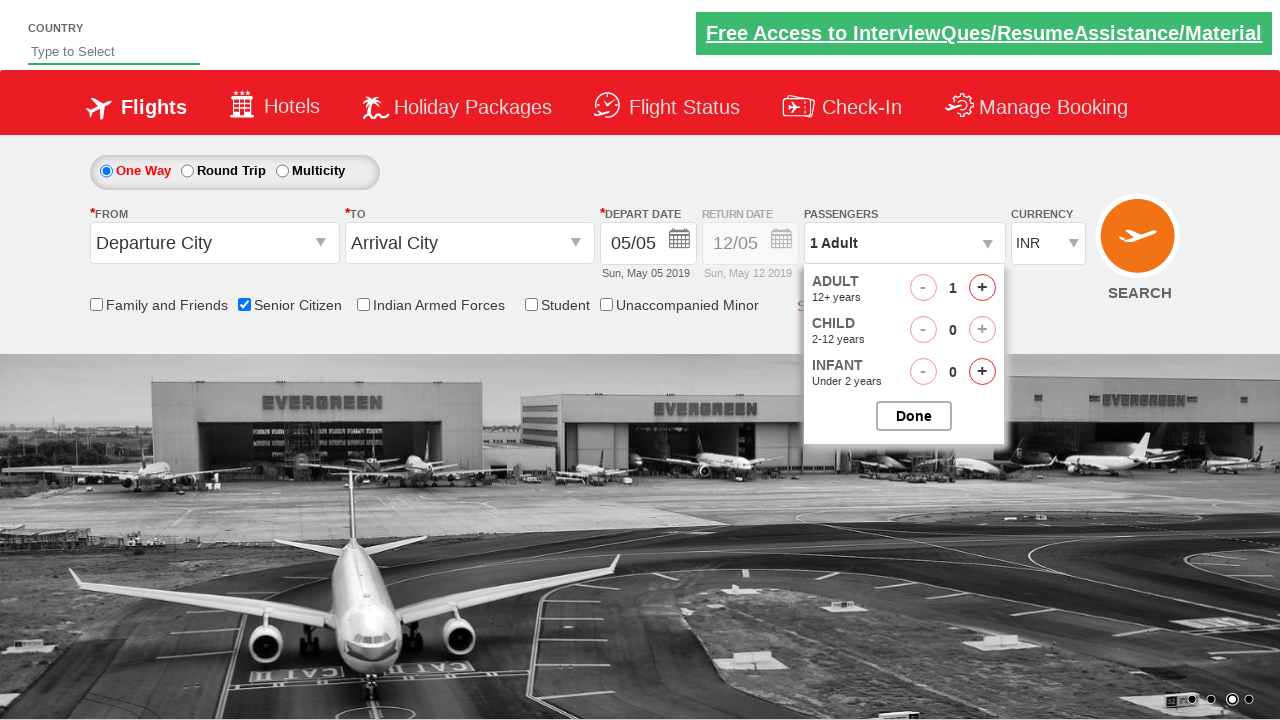

Clicked increment adult passengers button (iteration 1 of 4) at (982, 288) on #hrefIncAdt
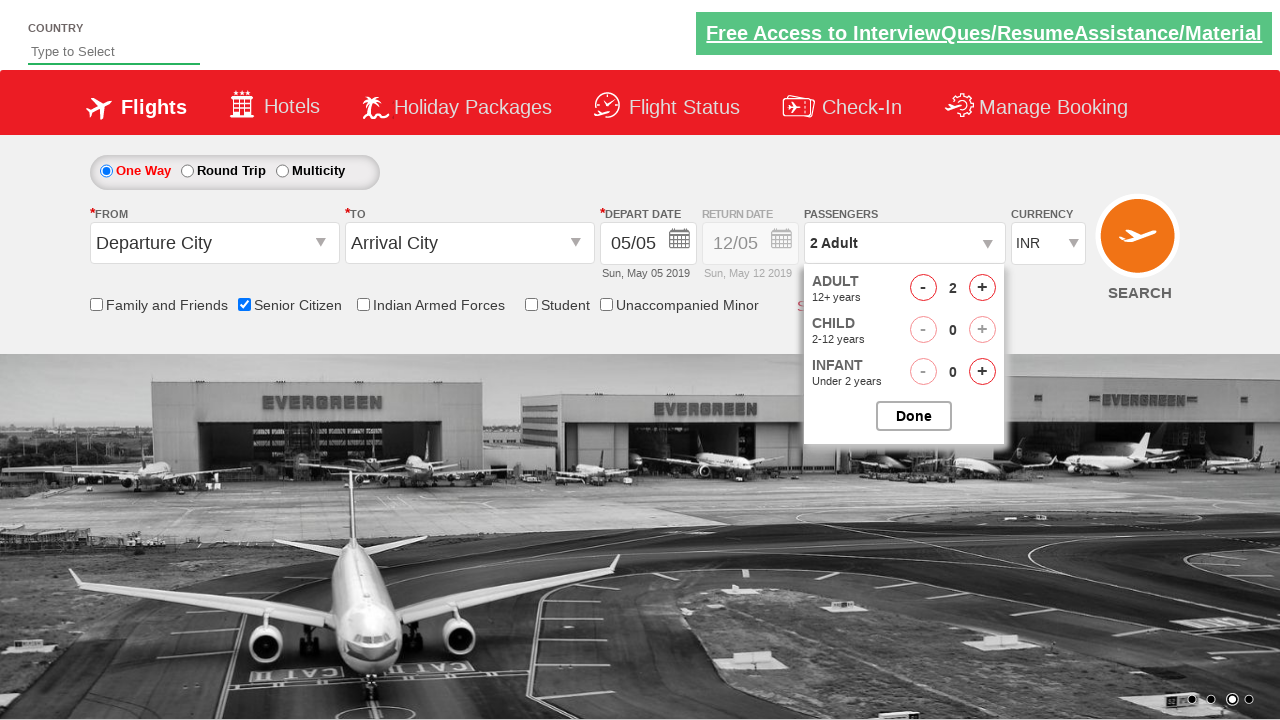

Clicked increment adult passengers button (iteration 2 of 4) at (982, 288) on #hrefIncAdt
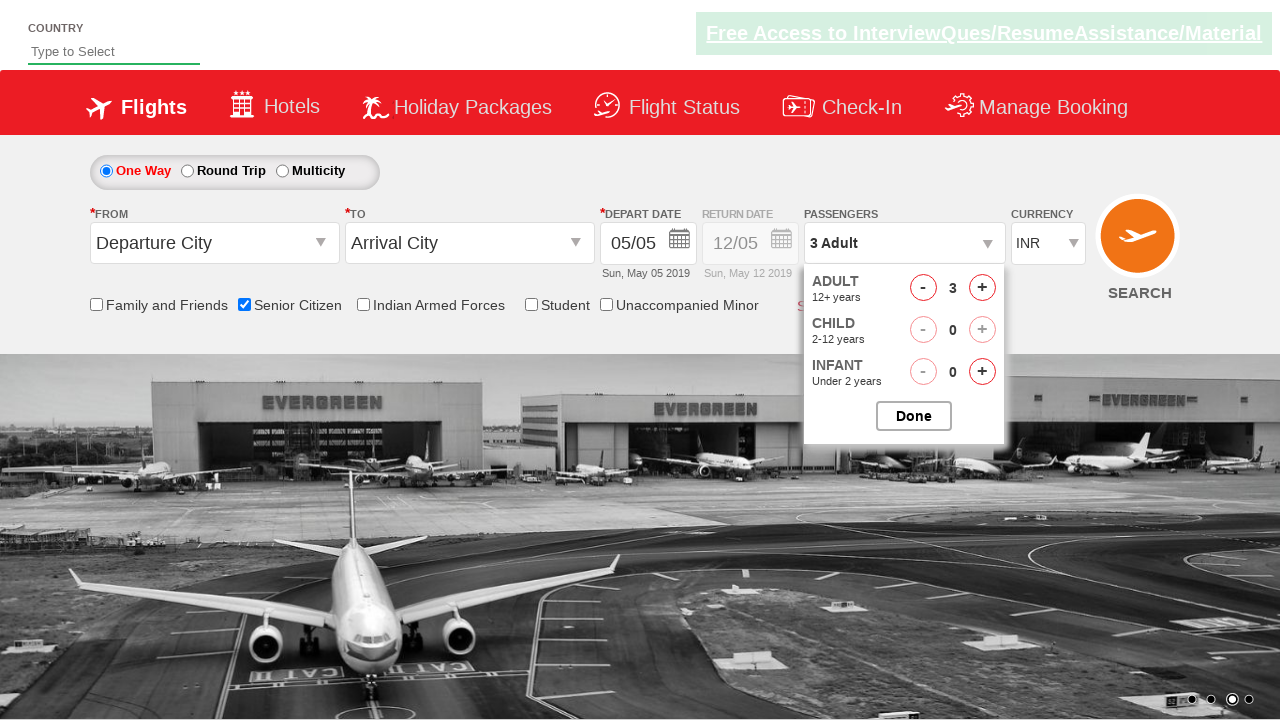

Clicked increment adult passengers button (iteration 3 of 4) at (982, 288) on #hrefIncAdt
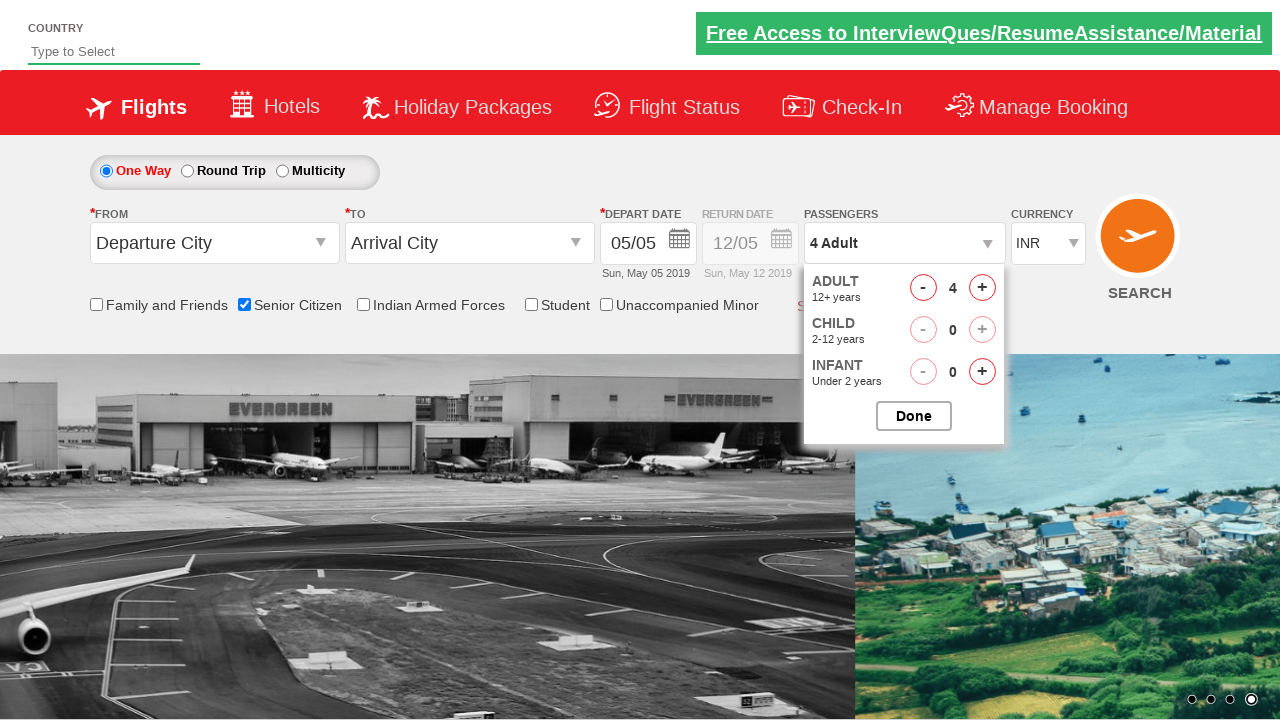

Clicked increment adult passengers button (iteration 4 of 4) at (982, 288) on #hrefIncAdt
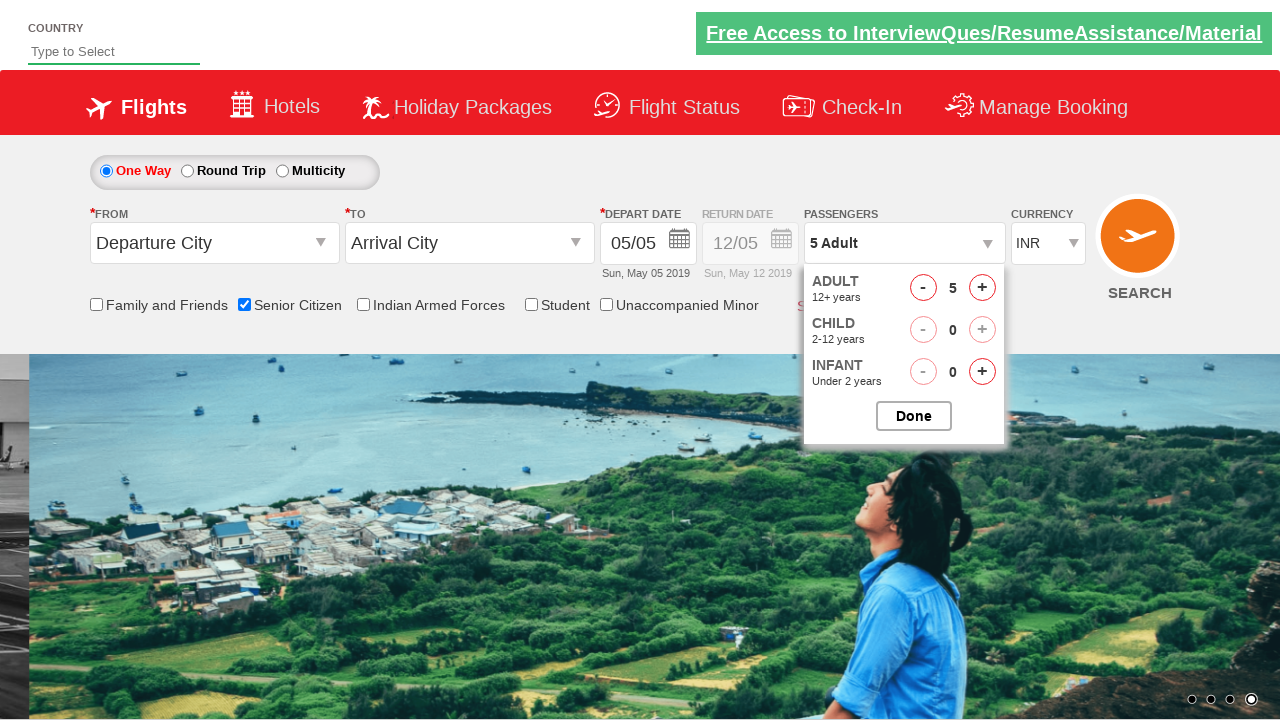

Closed the passenger options dropdown at (914, 416) on #btnclosepaxoption
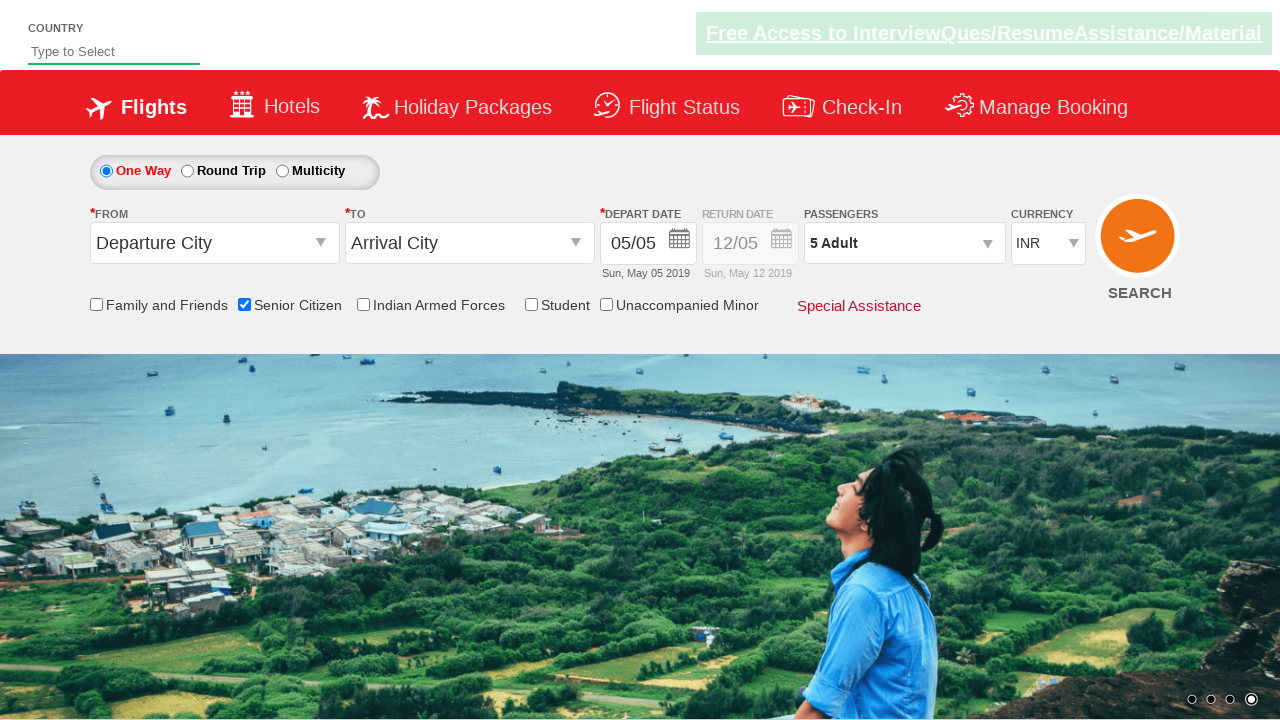

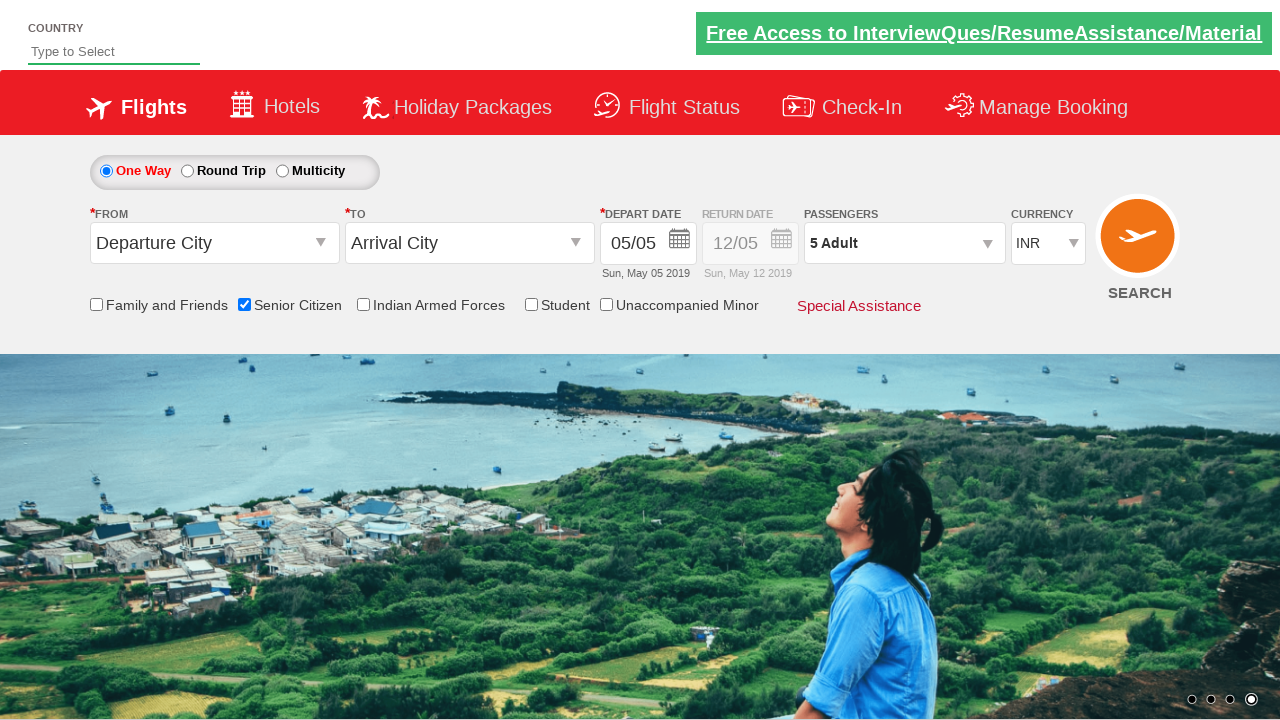